Tests completing a web form by filling in personal information fields (first name, last name, job title), selecting a radio button, checking a checkbox, selecting from a dropdown menu, picking a date, and submitting the form.

Starting URL: https://formy-project.herokuapp.com/

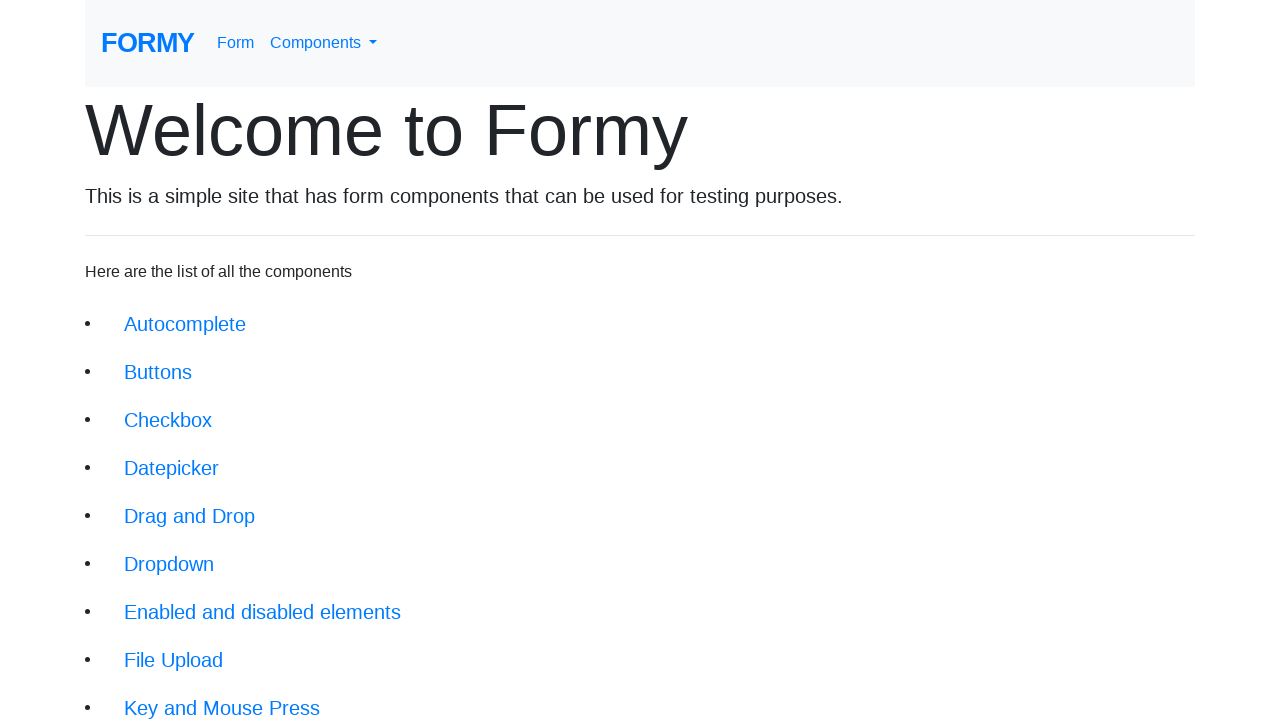

Clicked on the 'Complete Web Form' link to navigate to the form at (216, 696) on xpath=(.//*[normalize-space(text()) and normalize-space(.)='Switch Window'])[2]/
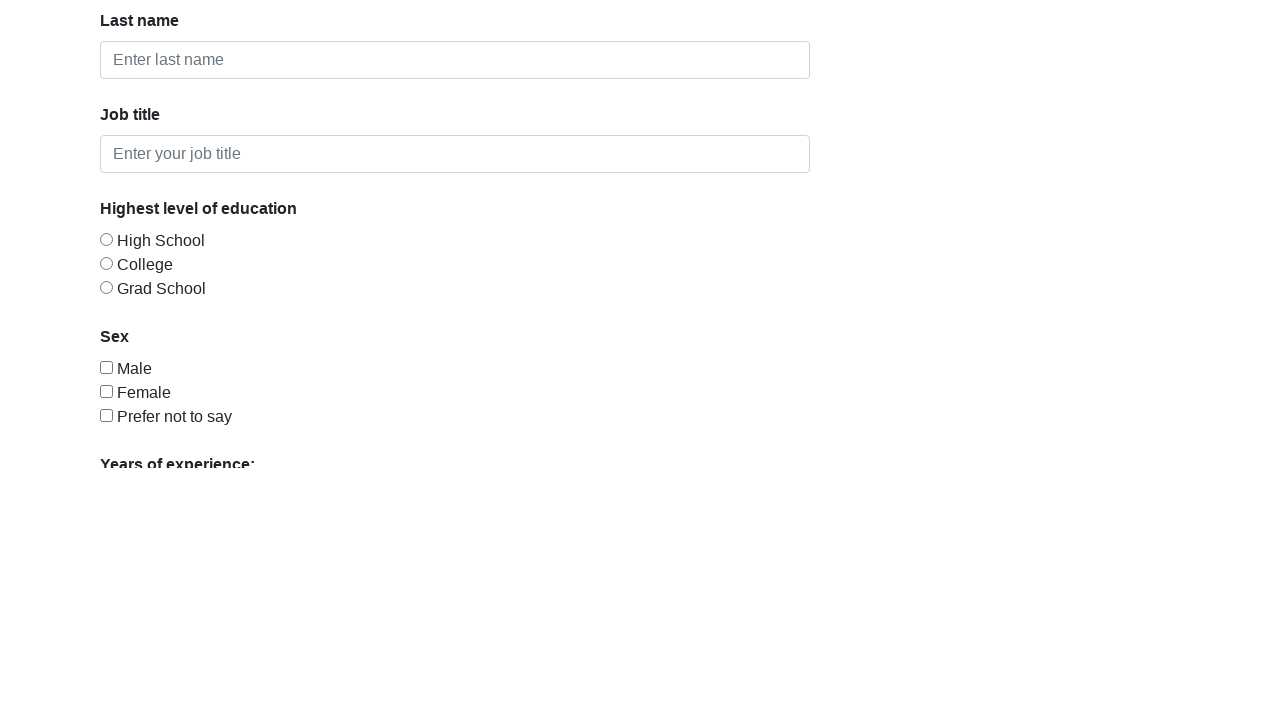

Clicked on the first name field at (455, 218) on #first-name
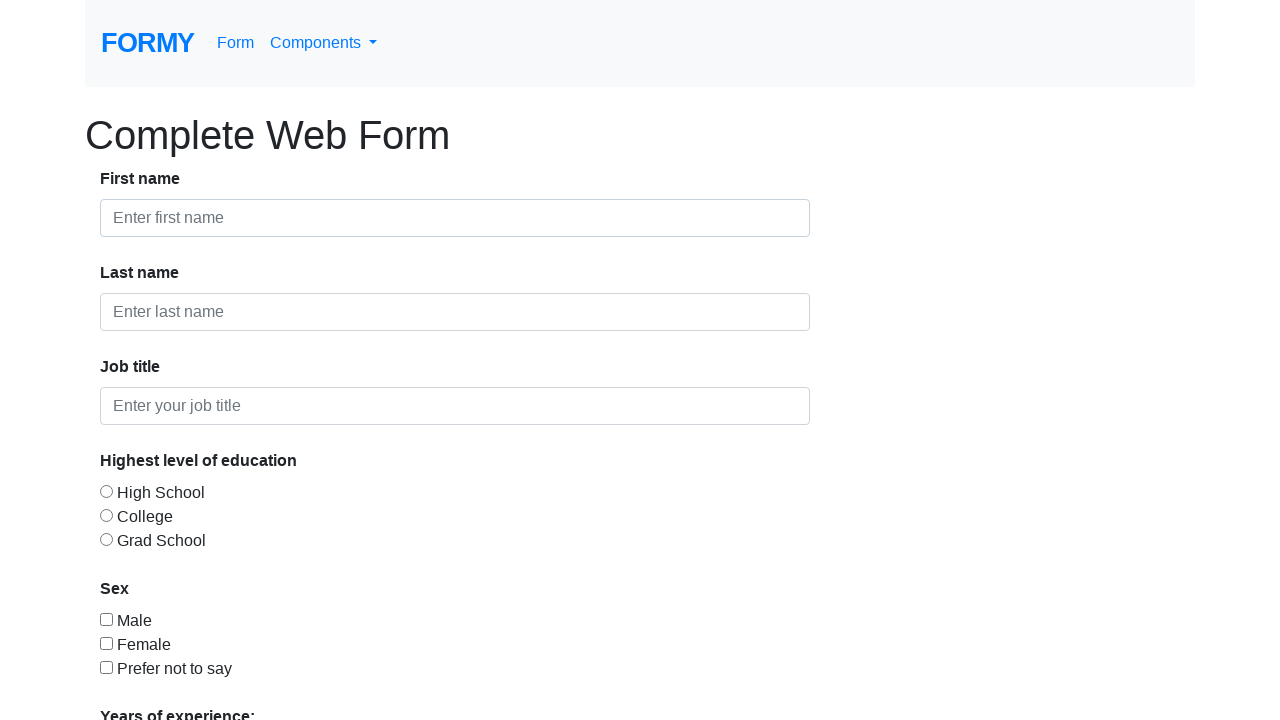

Filled in first name as 'Runanto' on #first-name
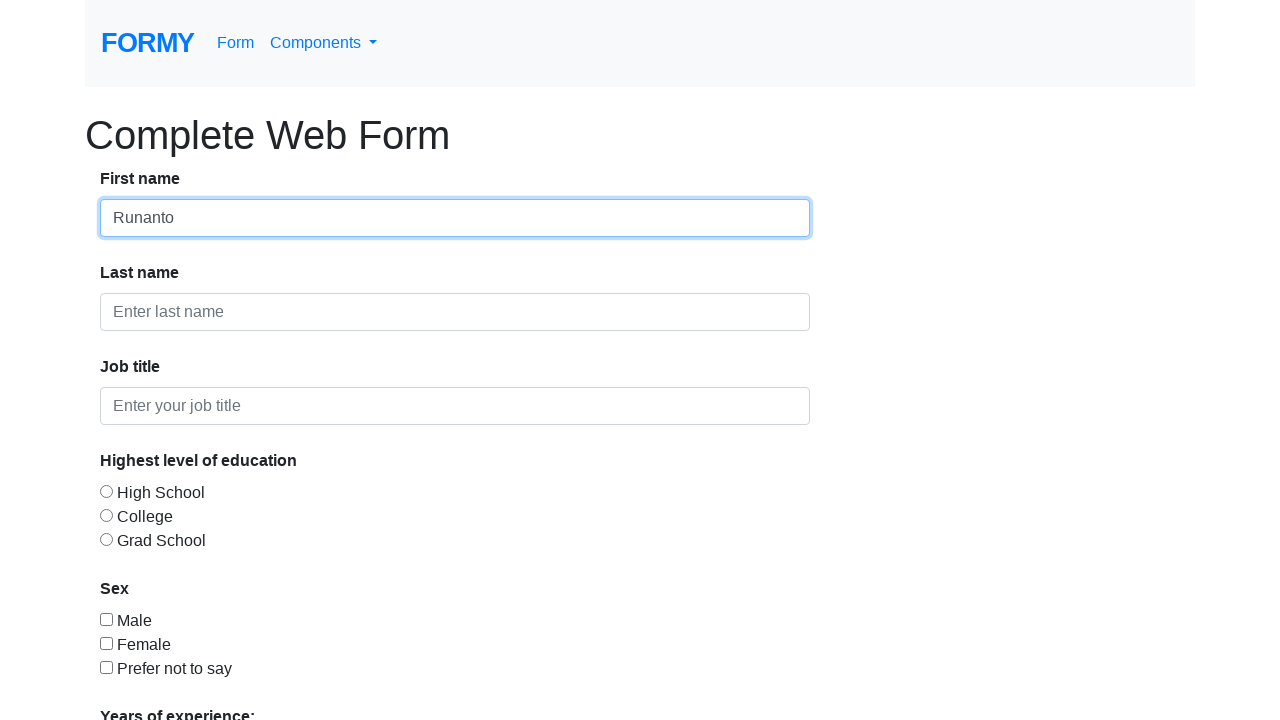

Clicked on the last name field at (455, 312) on #last-name
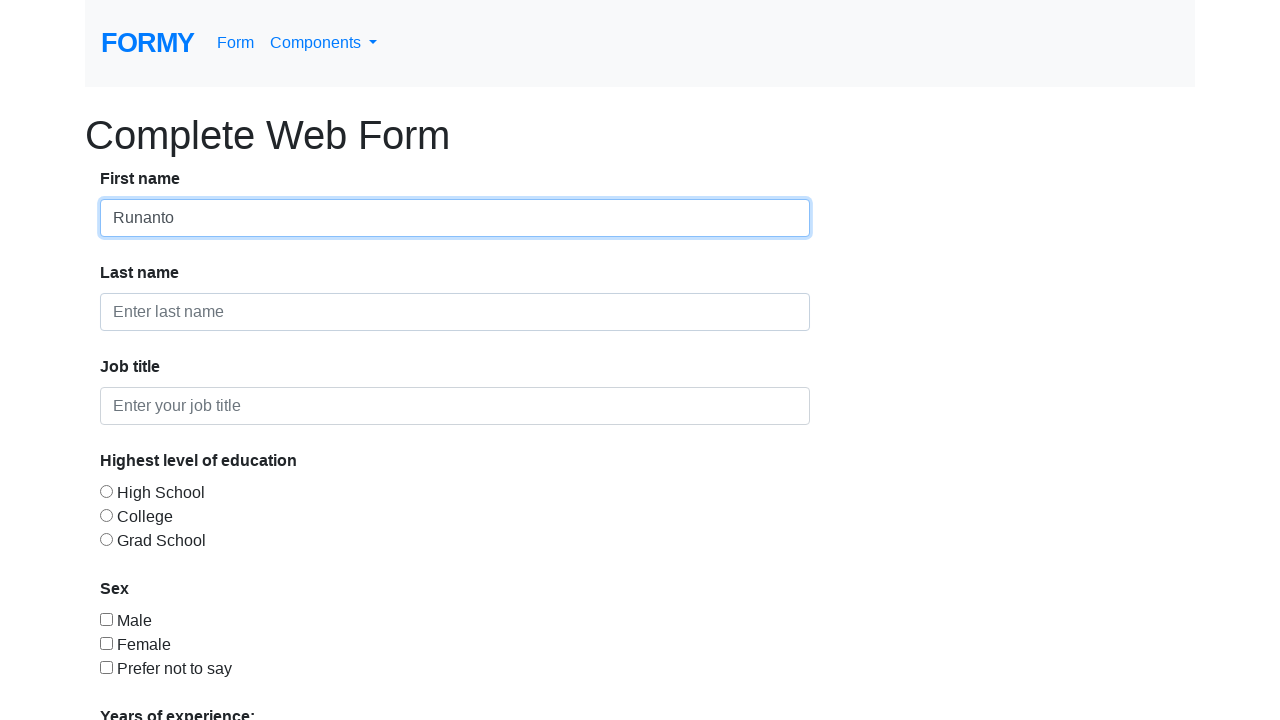

Filled in last name as 'Darmawan' on #last-name
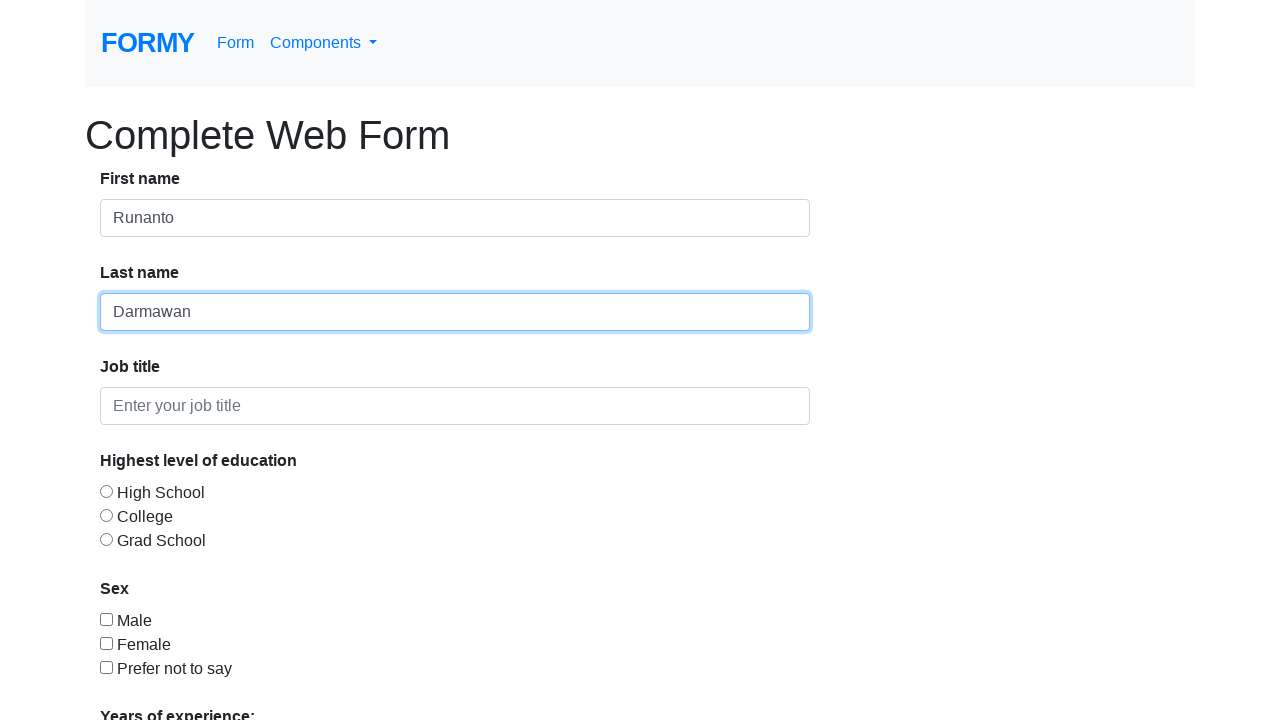

Clicked on the job title field at (455, 406) on #job-title
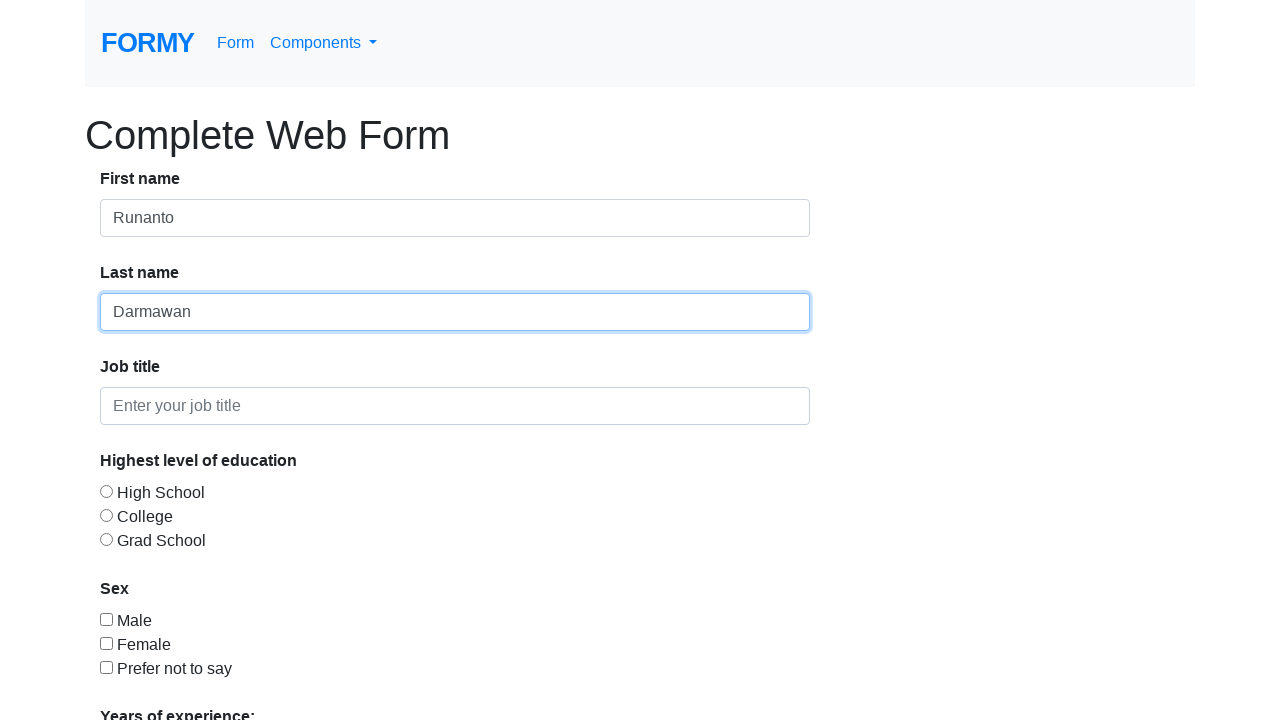

Filled in job title as 'QA Engineer' on #job-title
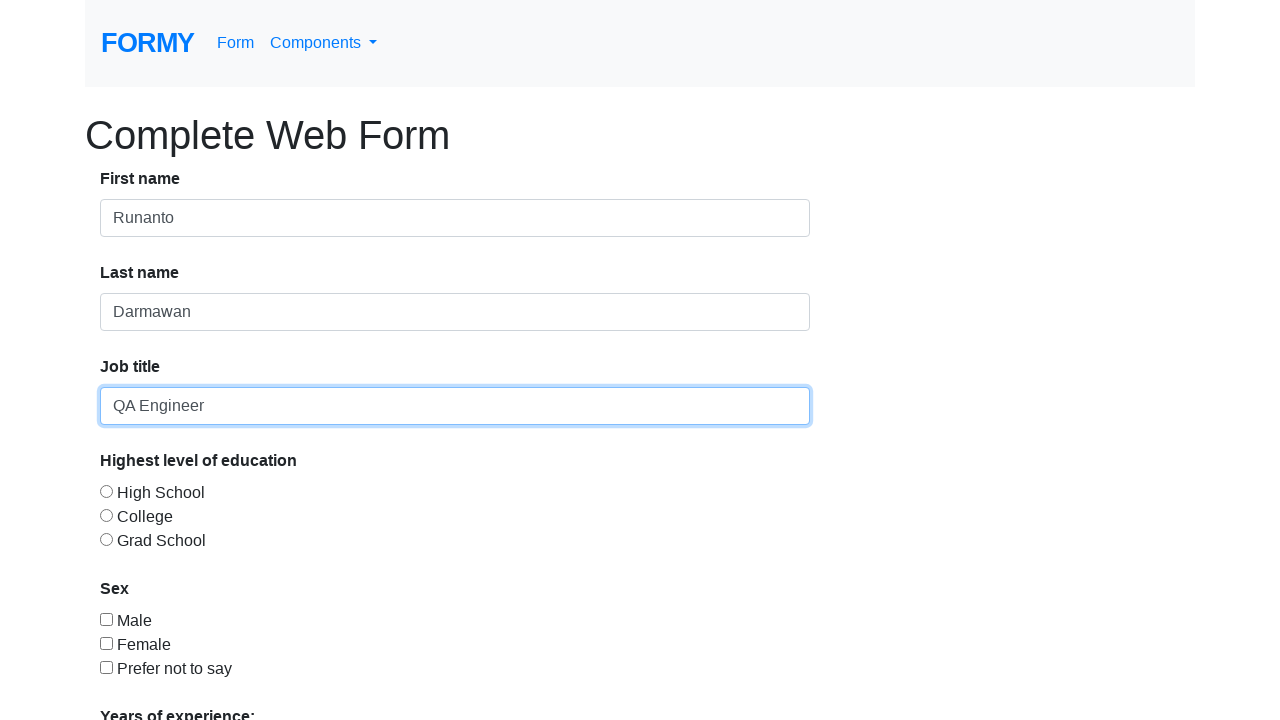

Selected radio button option 2 at (106, 515) on #radio-button-2
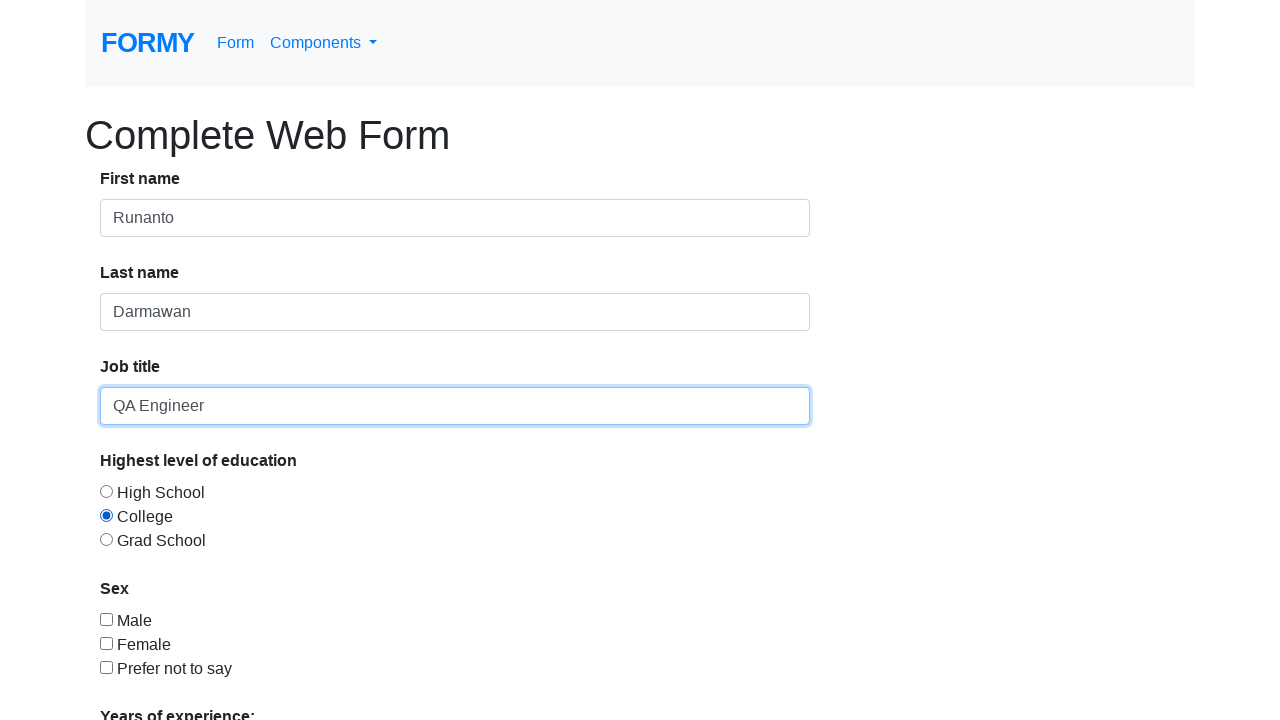

Checked the first checkbox at (106, 619) on #checkbox-1
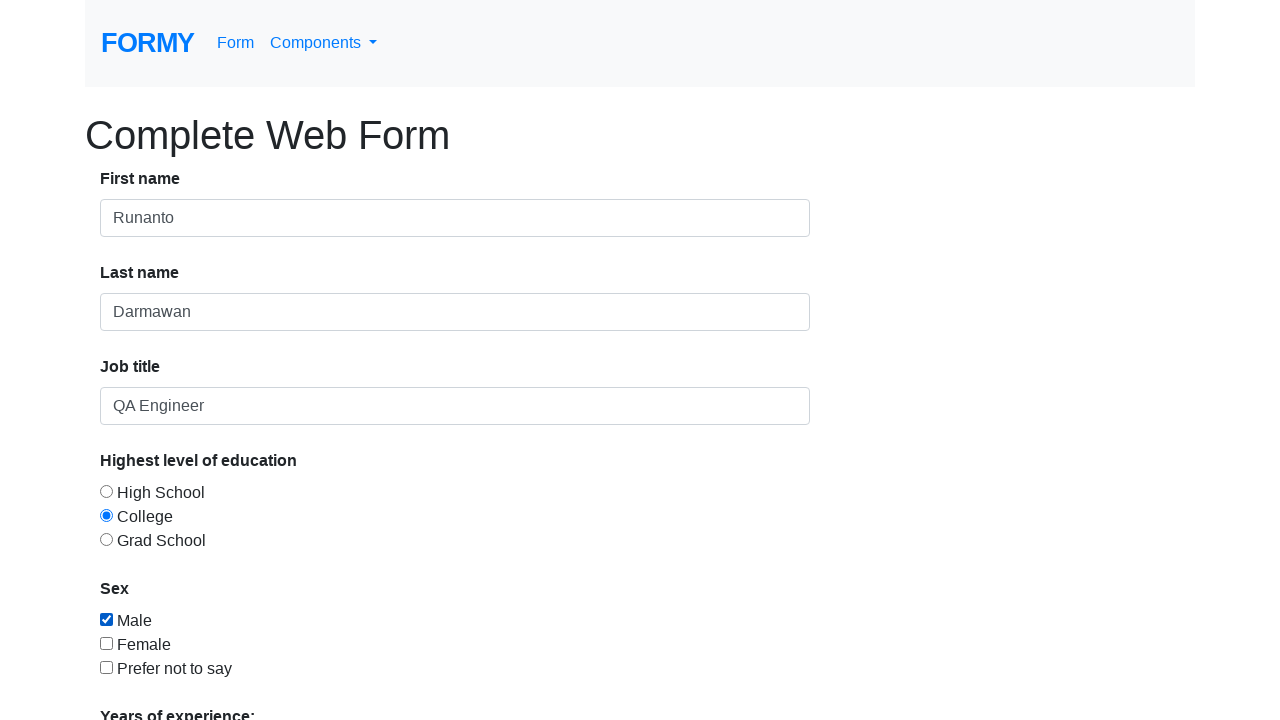

Clicked on the dropdown menu at (270, 519) on #select-menu
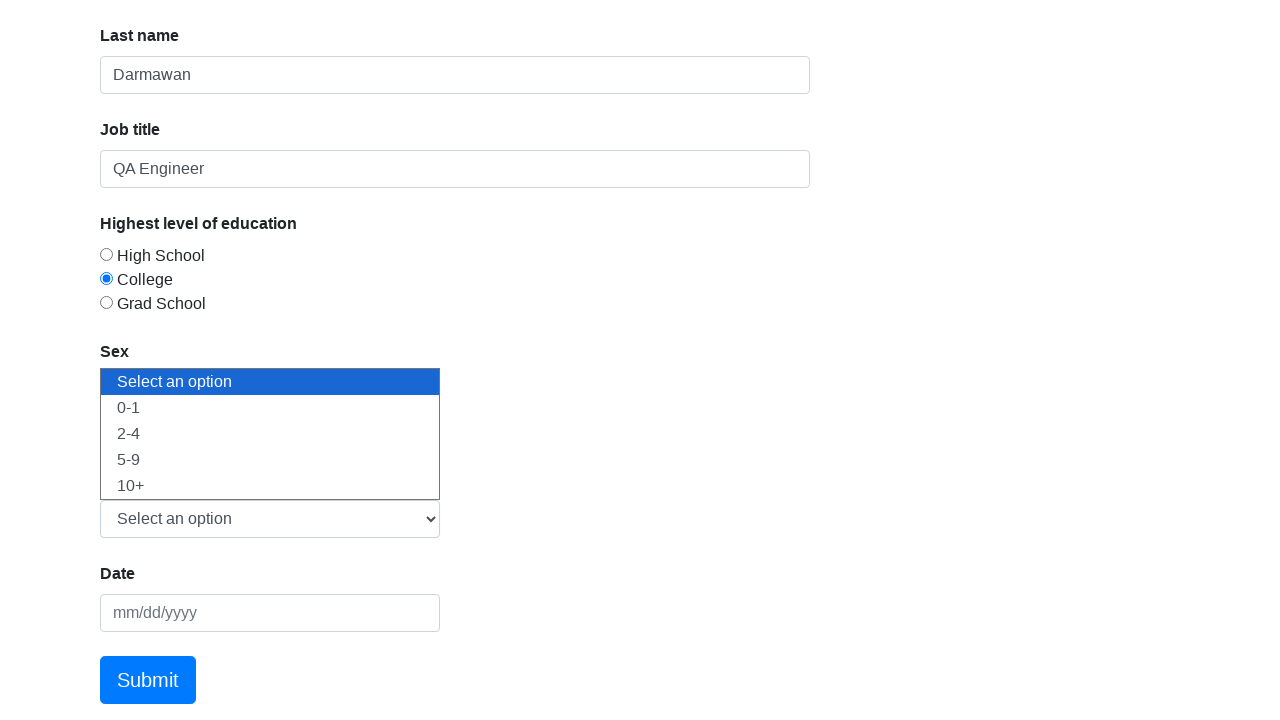

Selected '10+' from the dropdown menu on #select-menu
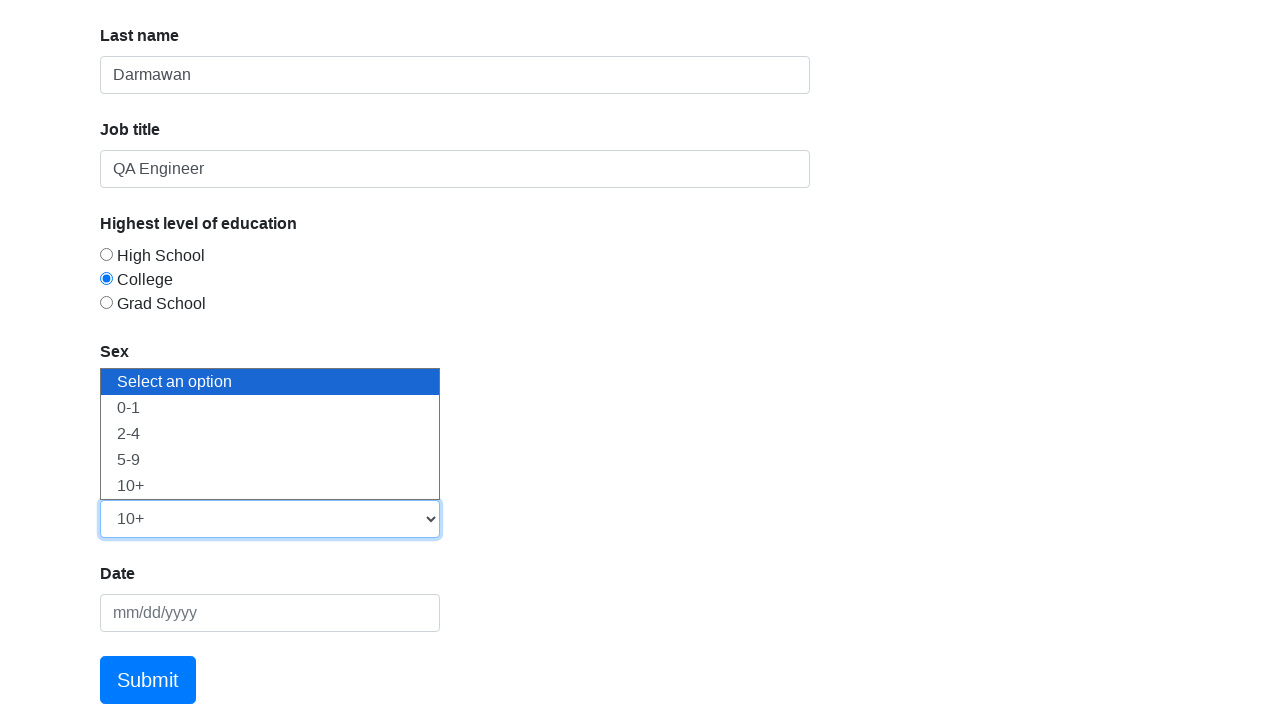

Clicked on the datepicker field at (270, 613) on #datepicker
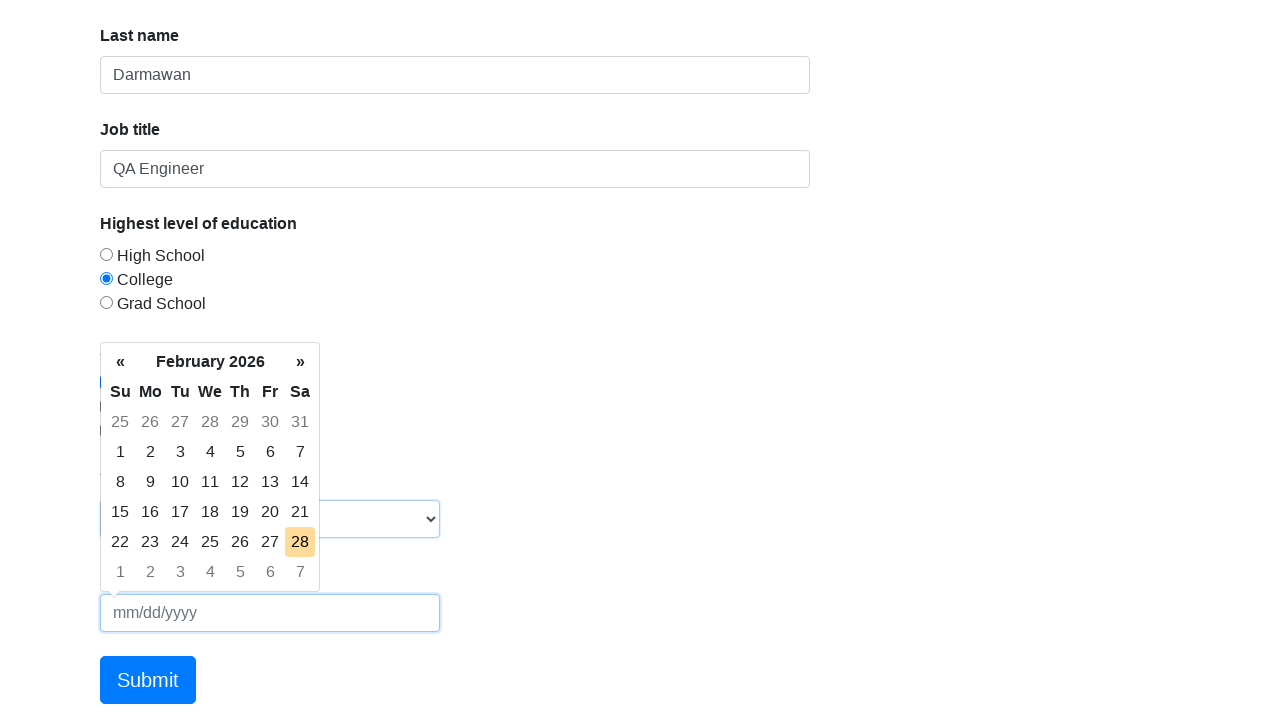

Selected a date from the datepicker calendar at (270, 482) on xpath=(.//*[normalize-space(text()) and normalize-space(.)='Sa'])[1]/following::
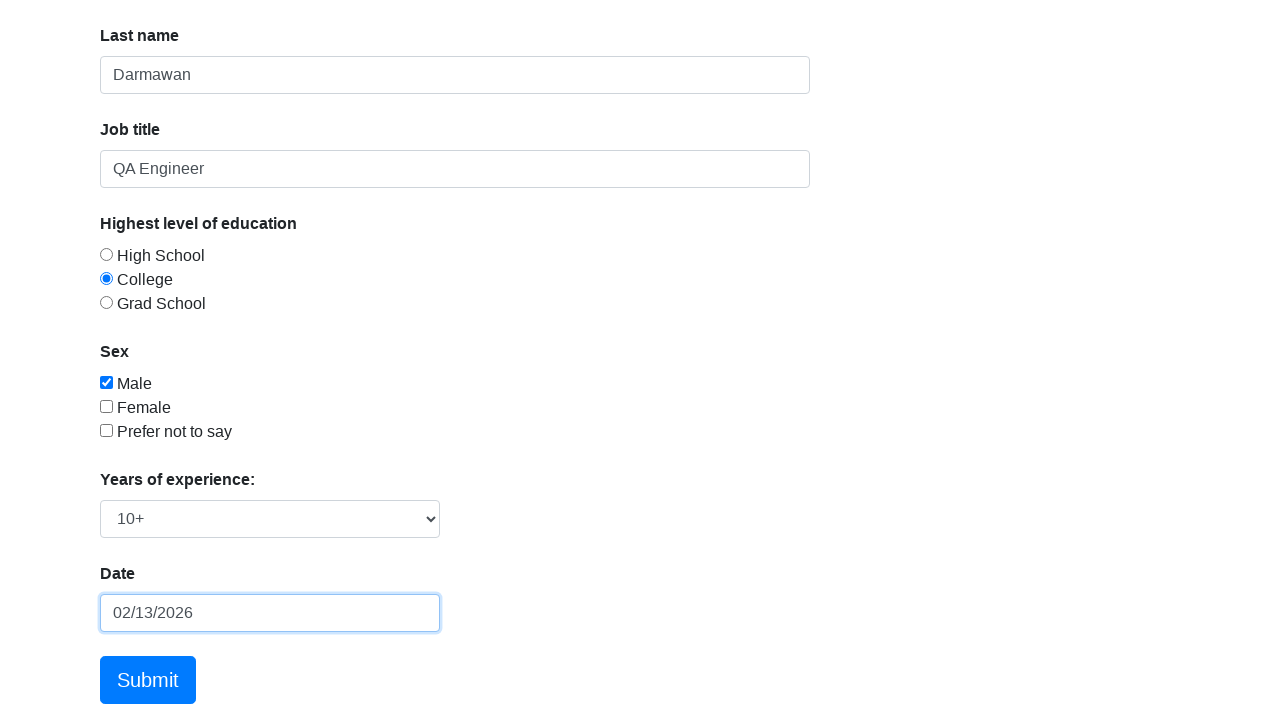

Clicked the Submit button to submit the form at (148, 680) on text=Submit
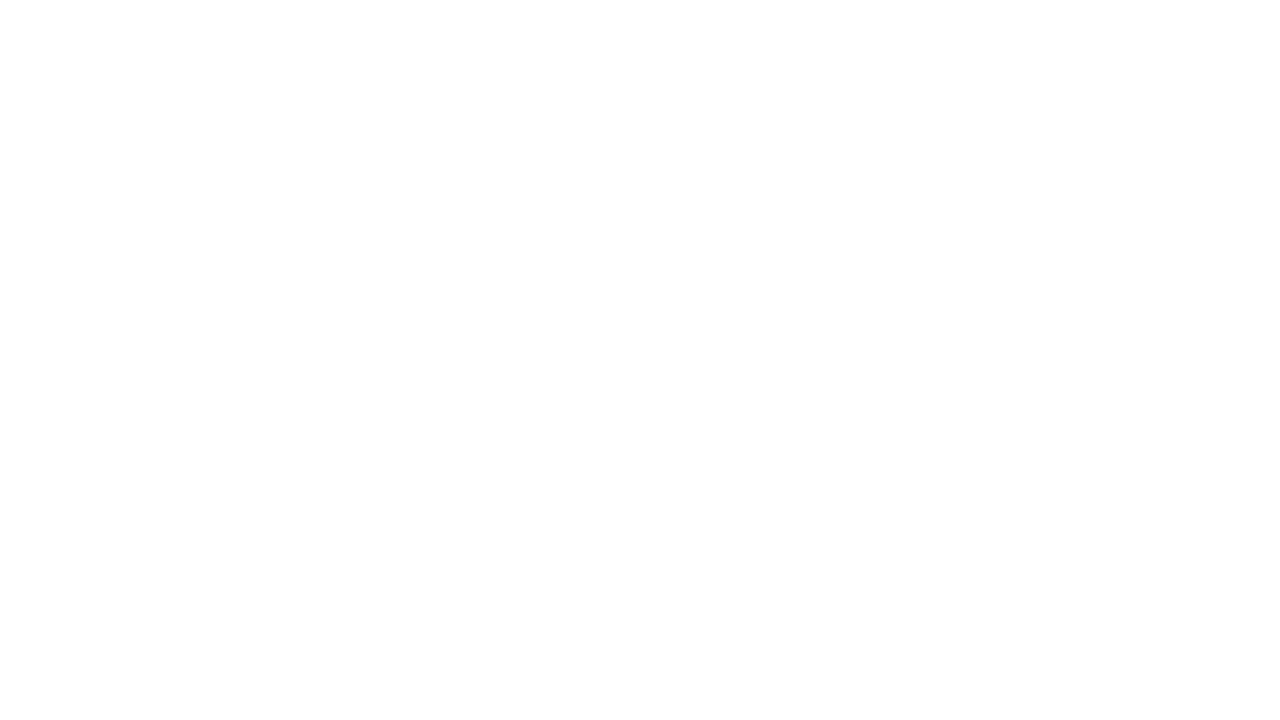

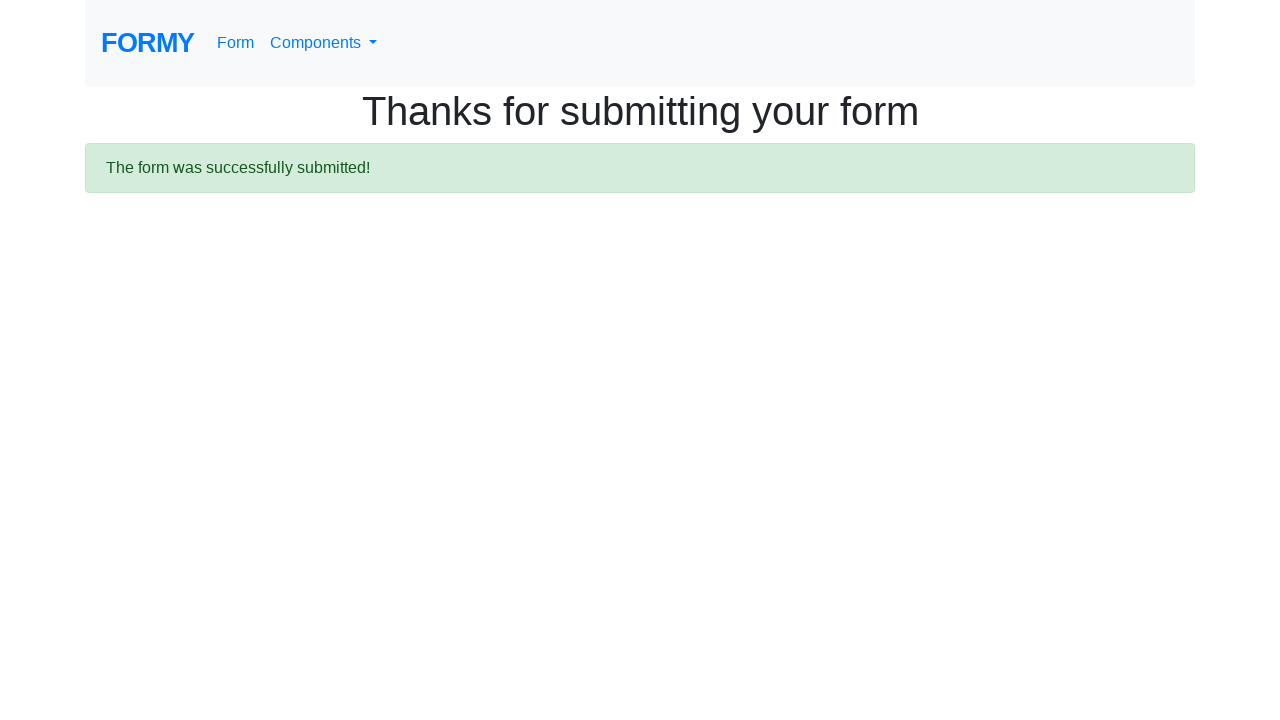